Tests the Add/Remove Elements functionality by clicking the Add Element button 10 times to create 10 delete buttons, then clicking all delete buttons to remove them

Starting URL: https://the-internet.herokuapp.com/

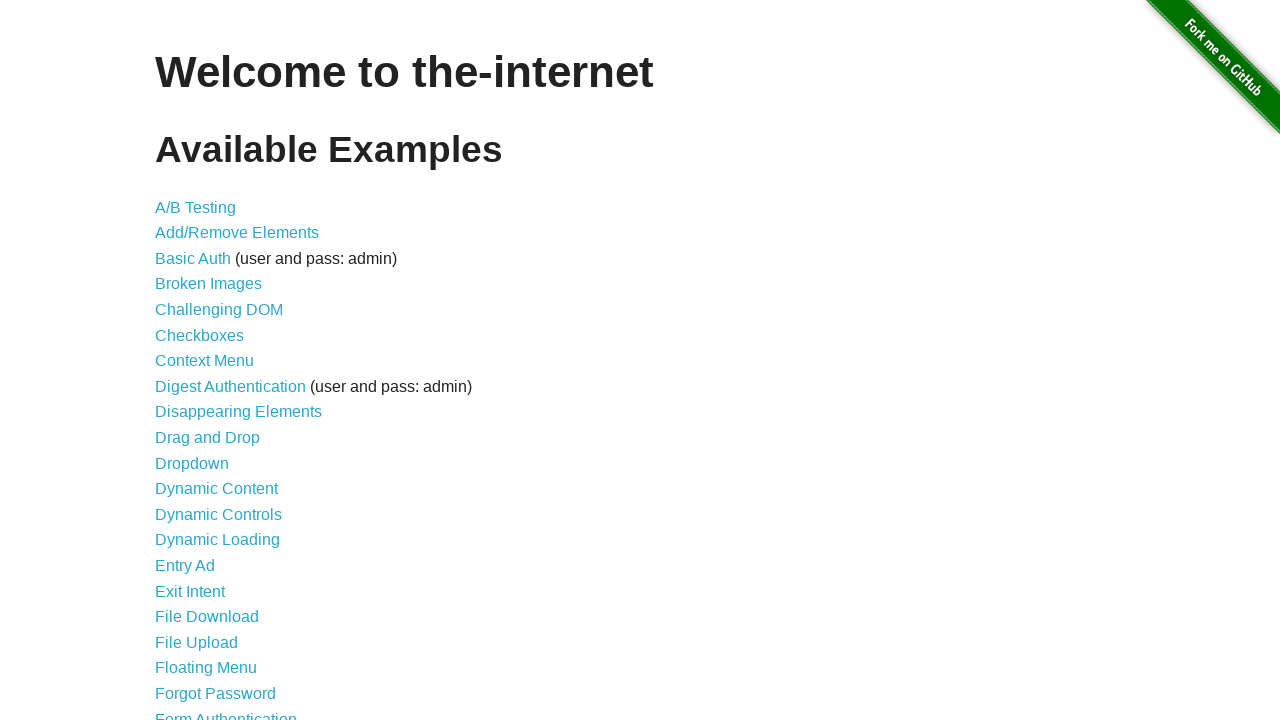

Clicked on Add/Remove Elements link at (237, 233) on text=Add/Remove Elements
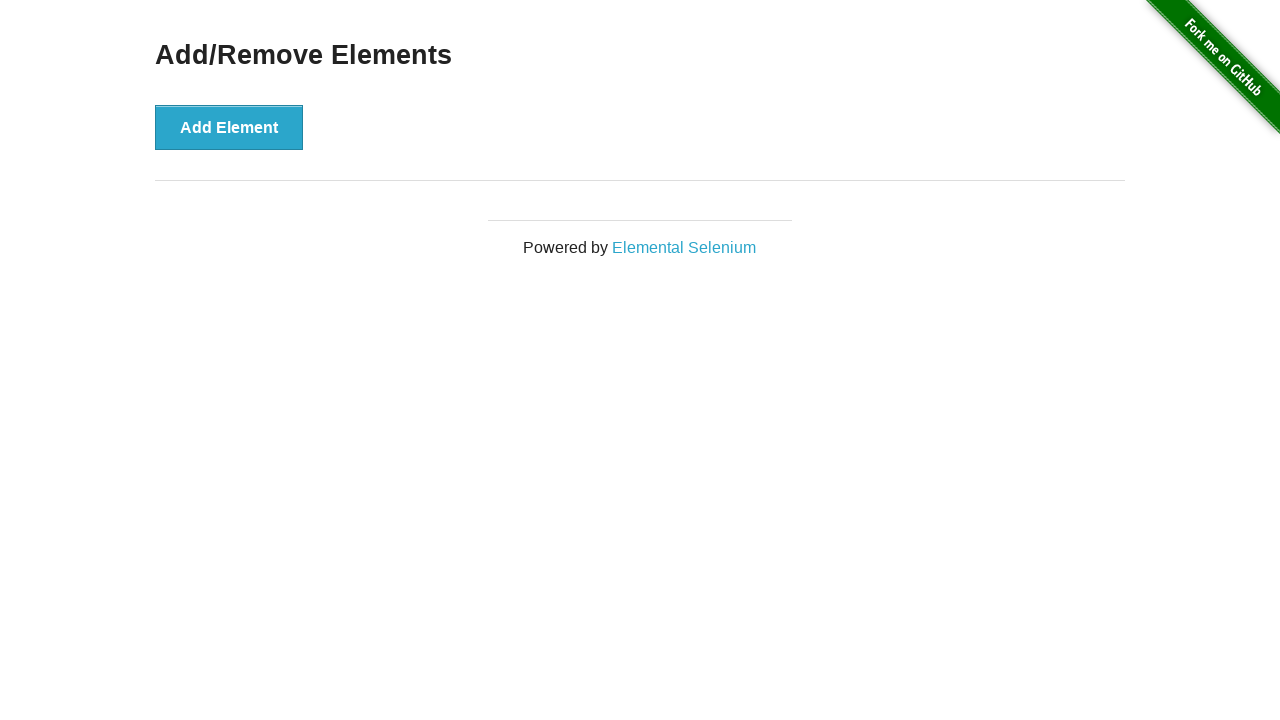

Add Element button loaded on page
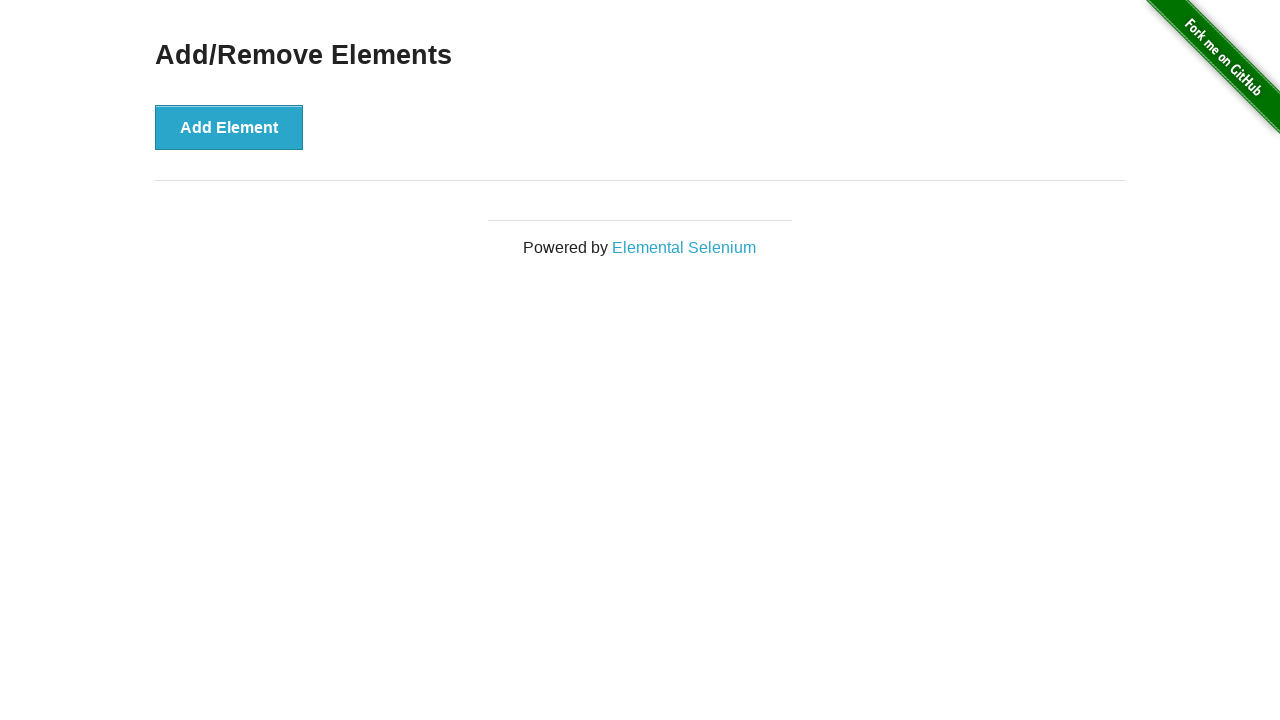

Clicked Add Element button (iteration 1/10) at (229, 127) on button:has-text('Add Element')
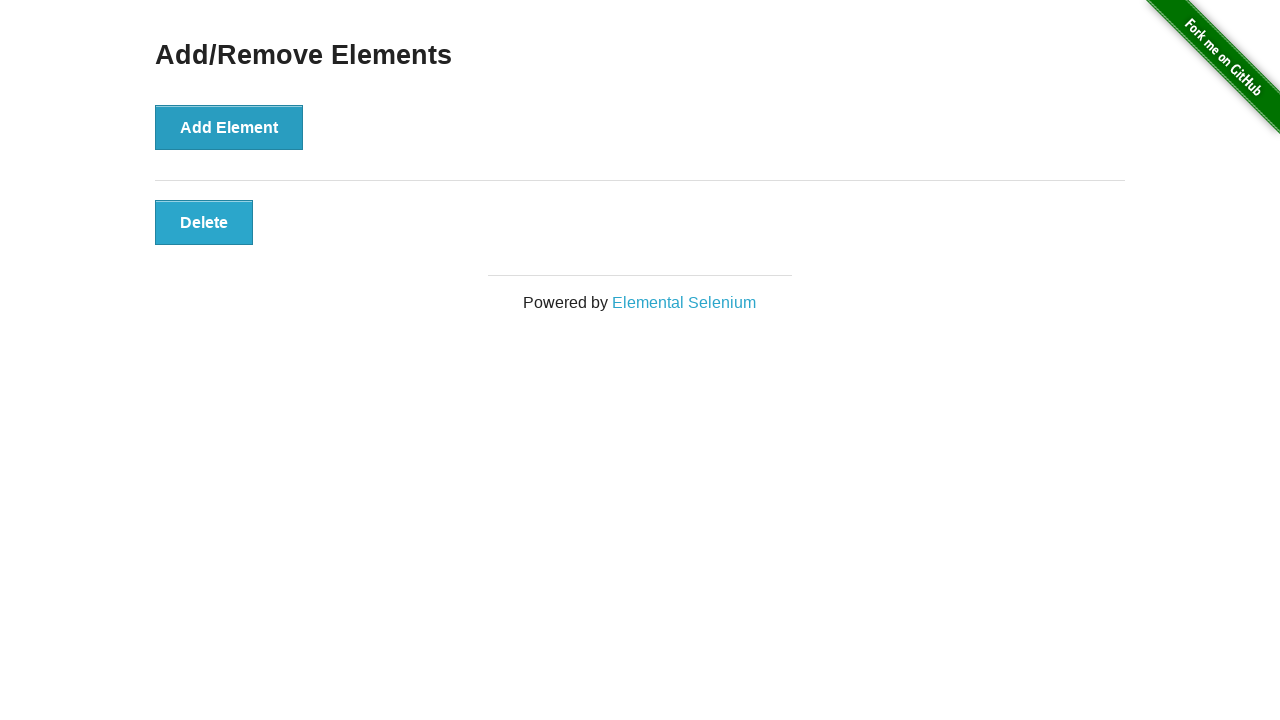

Clicked Add Element button (iteration 2/10) at (229, 127) on button:has-text('Add Element')
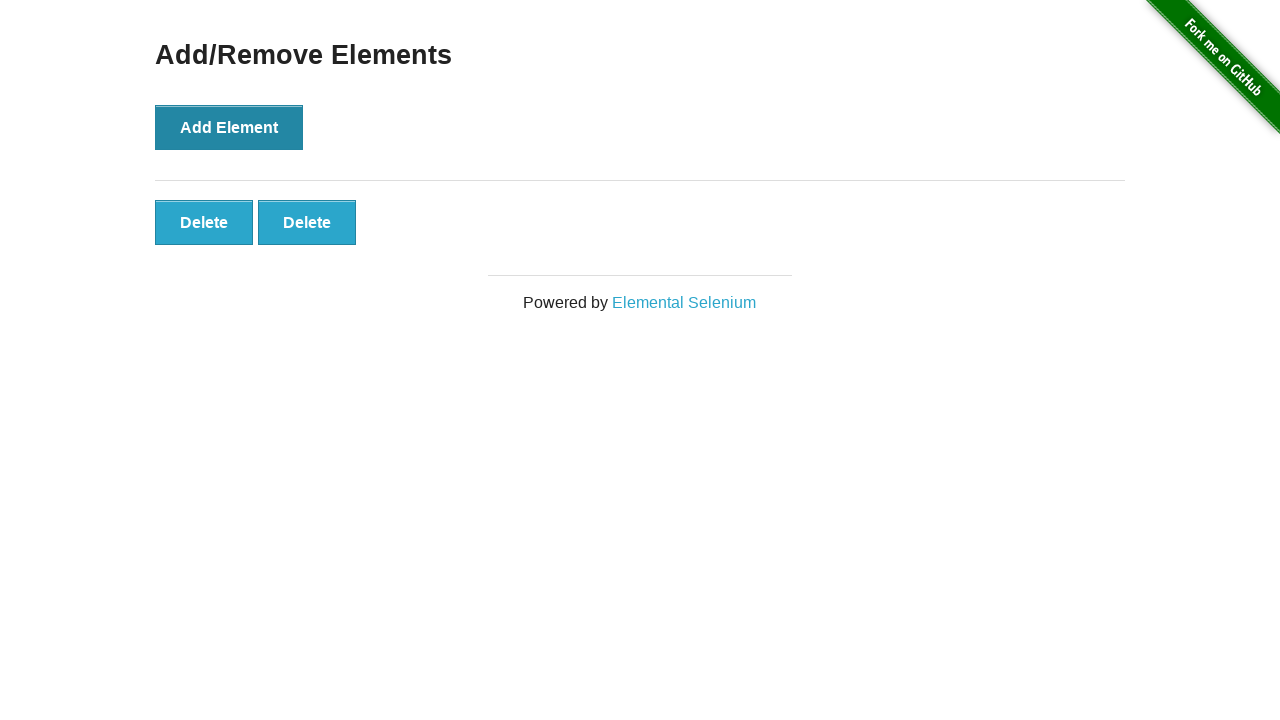

Clicked Add Element button (iteration 3/10) at (229, 127) on button:has-text('Add Element')
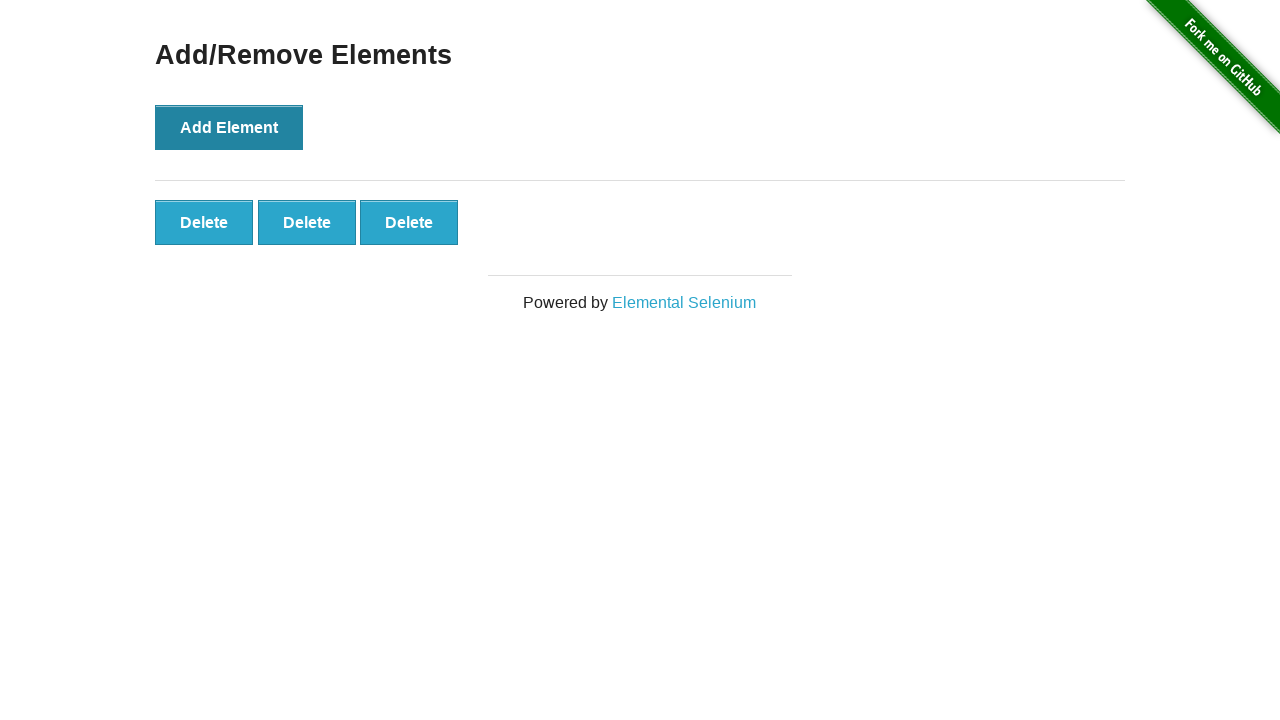

Clicked Add Element button (iteration 4/10) at (229, 127) on button:has-text('Add Element')
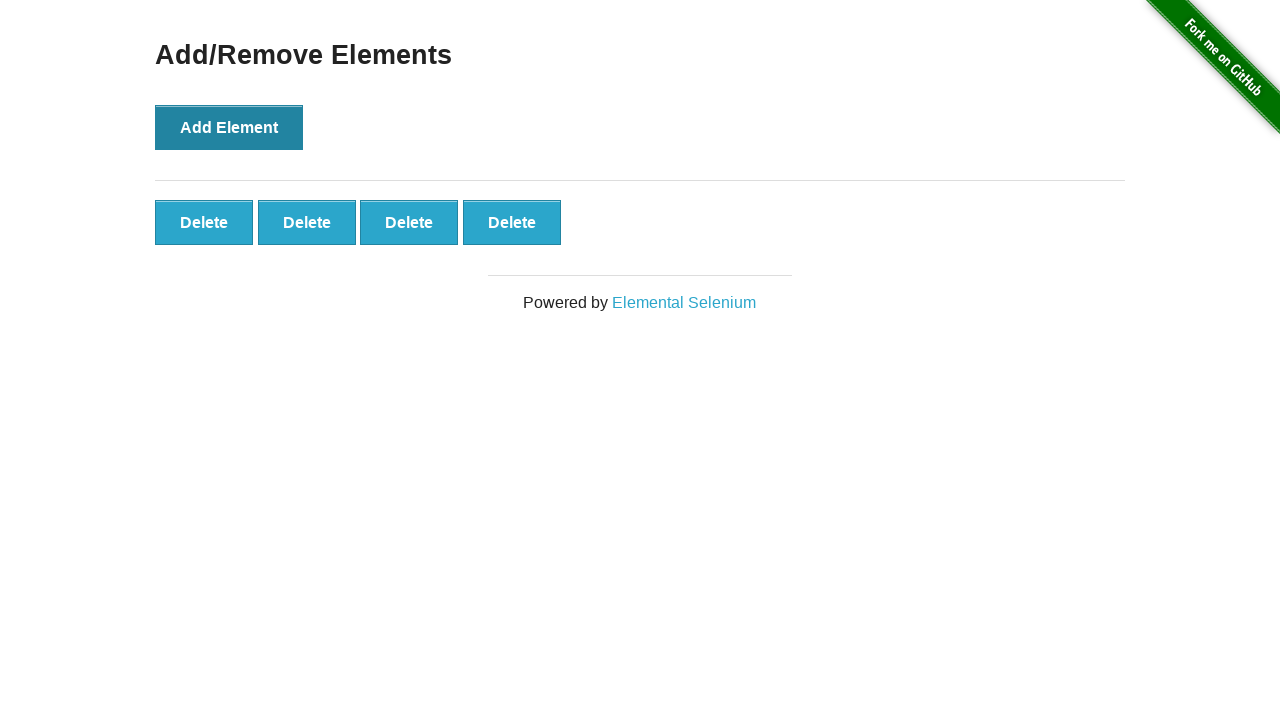

Clicked Add Element button (iteration 5/10) at (229, 127) on button:has-text('Add Element')
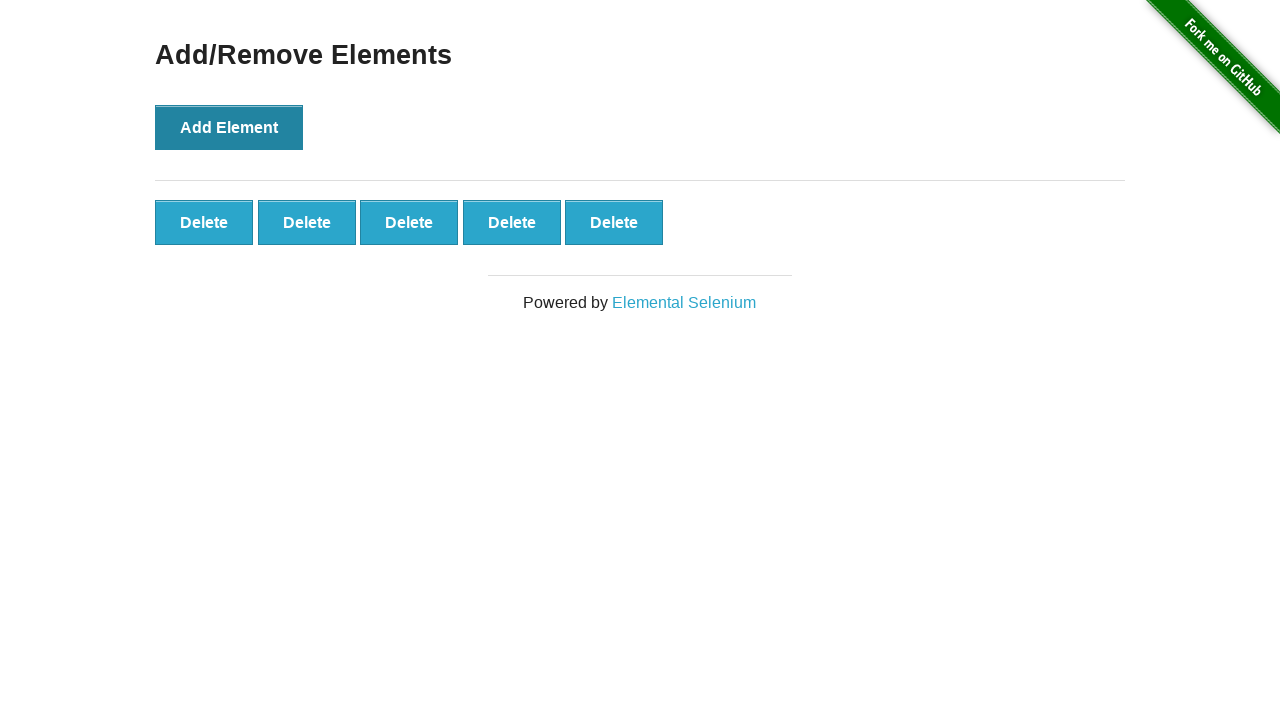

Clicked Add Element button (iteration 6/10) at (229, 127) on button:has-text('Add Element')
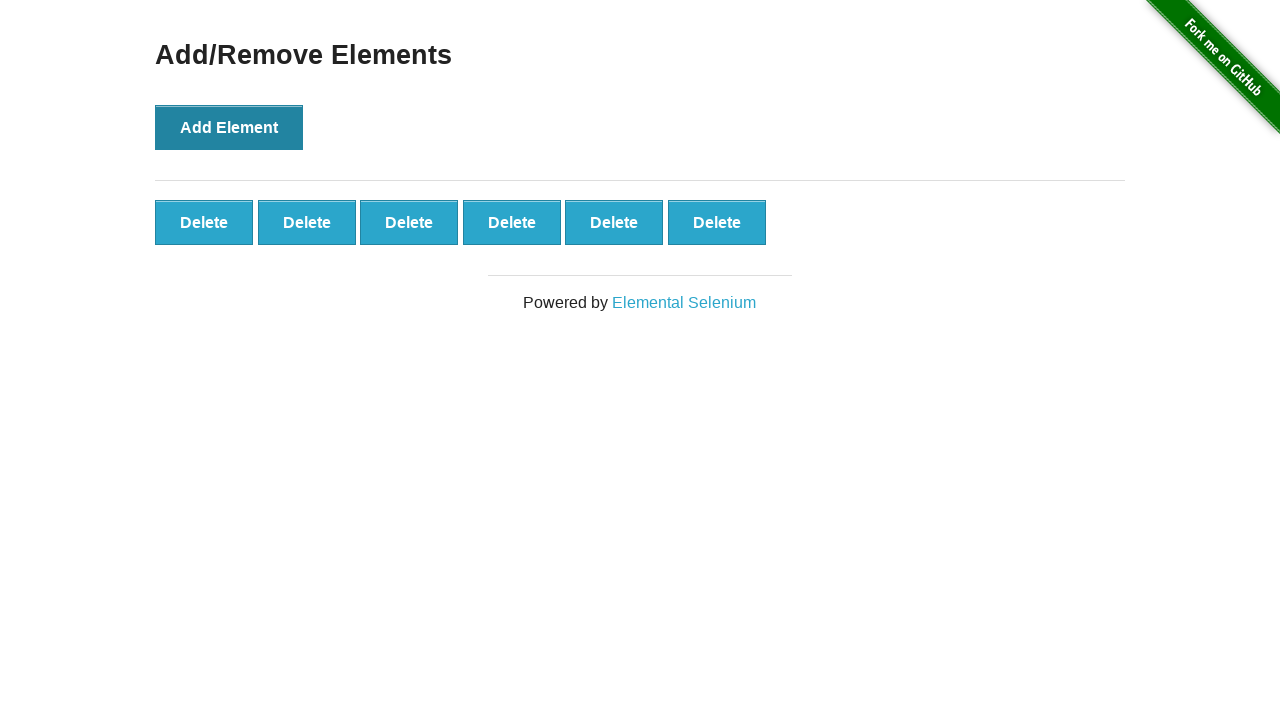

Clicked Add Element button (iteration 7/10) at (229, 127) on button:has-text('Add Element')
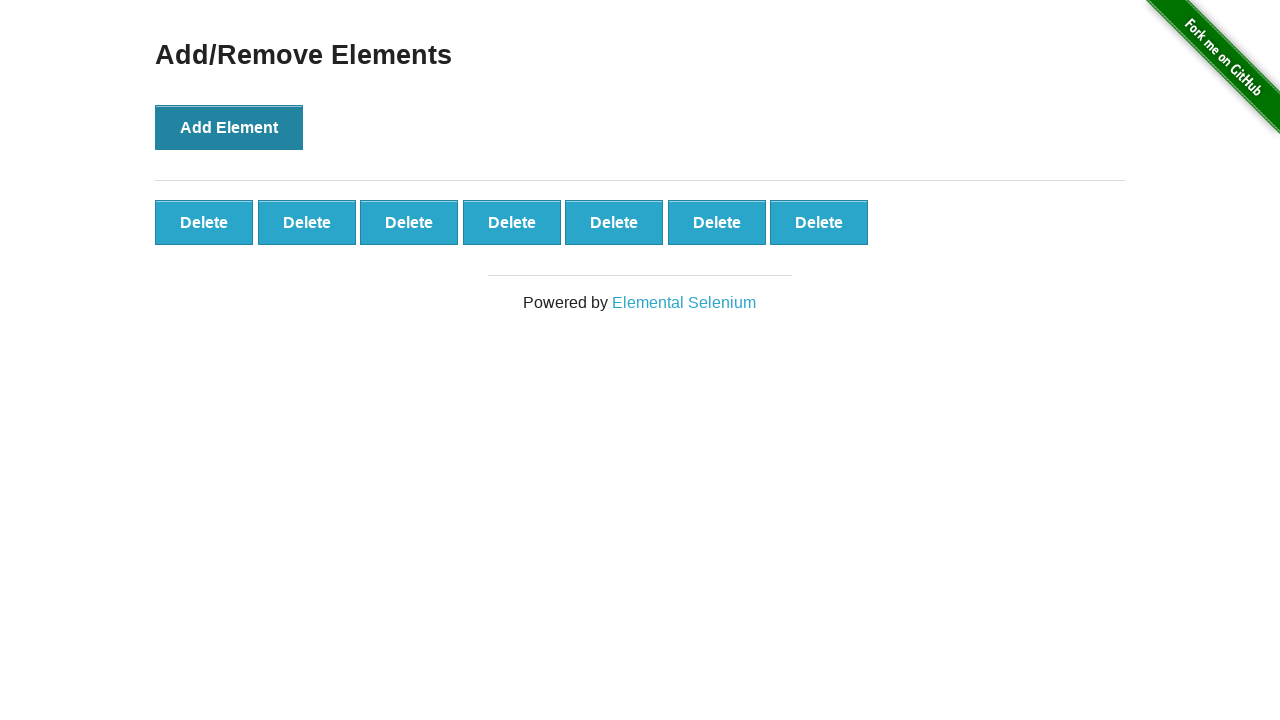

Clicked Add Element button (iteration 8/10) at (229, 127) on button:has-text('Add Element')
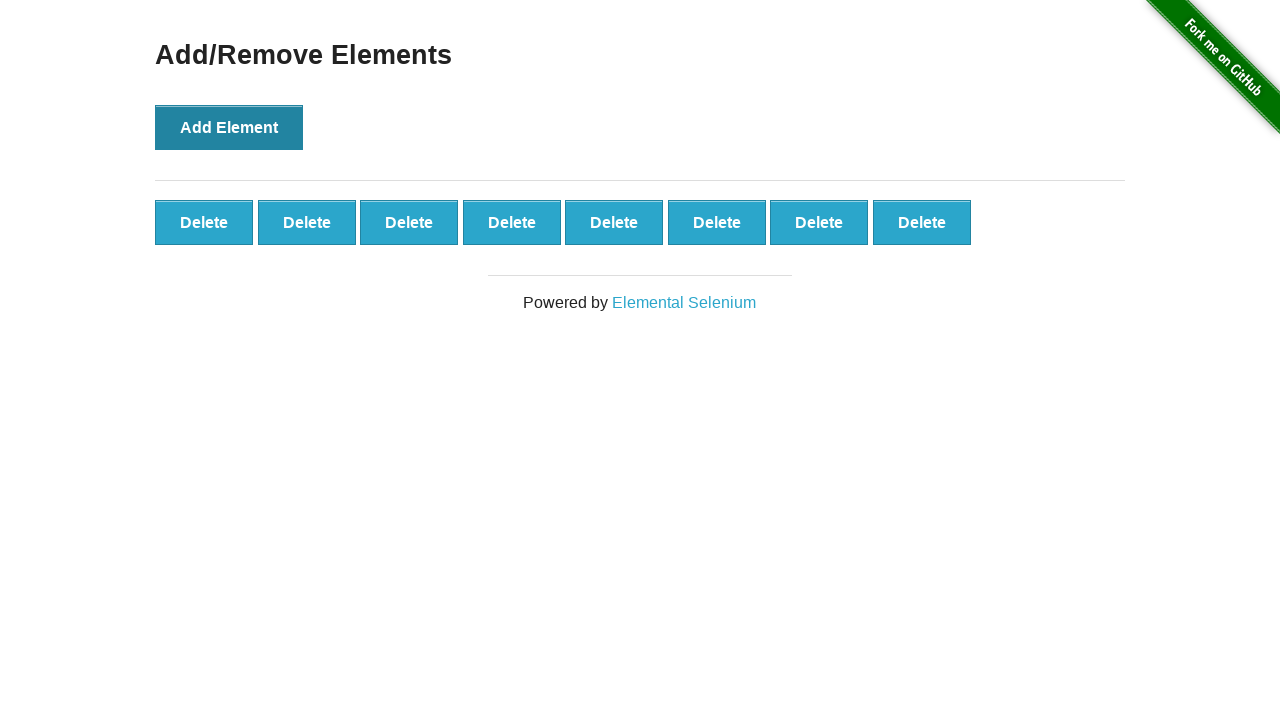

Clicked Add Element button (iteration 9/10) at (229, 127) on button:has-text('Add Element')
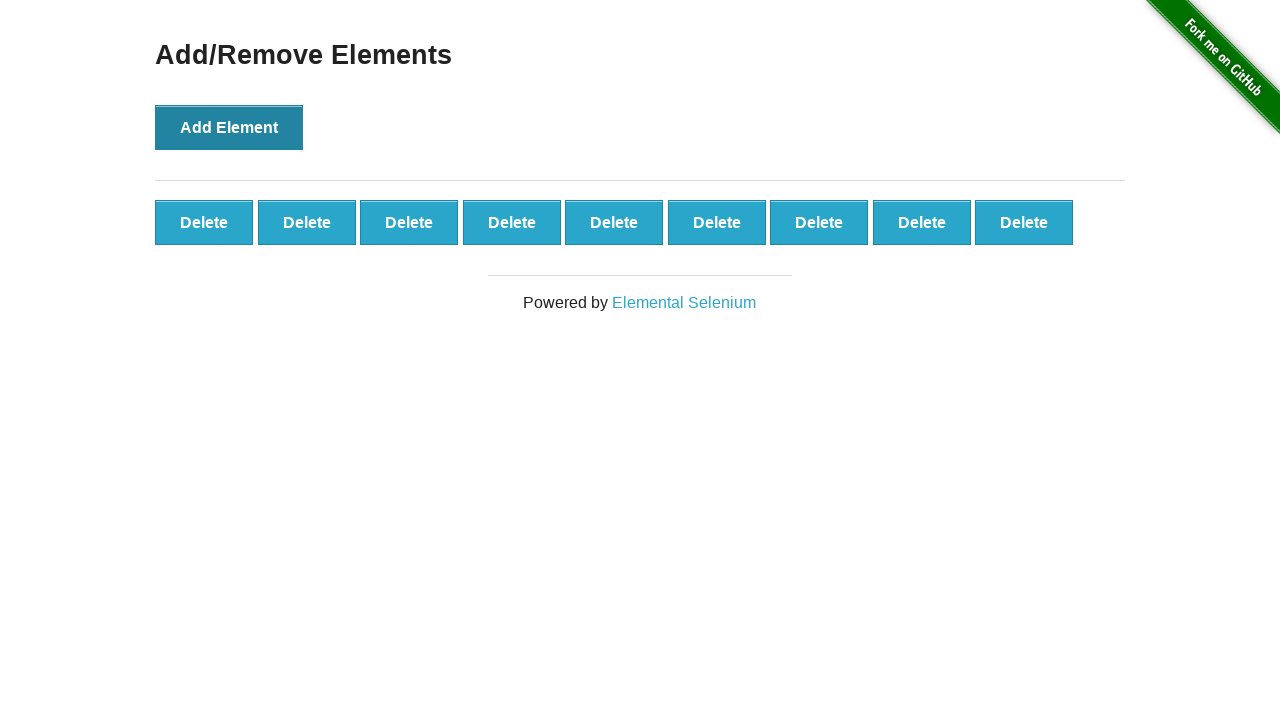

Clicked Add Element button (iteration 10/10) at (229, 127) on button:has-text('Add Element')
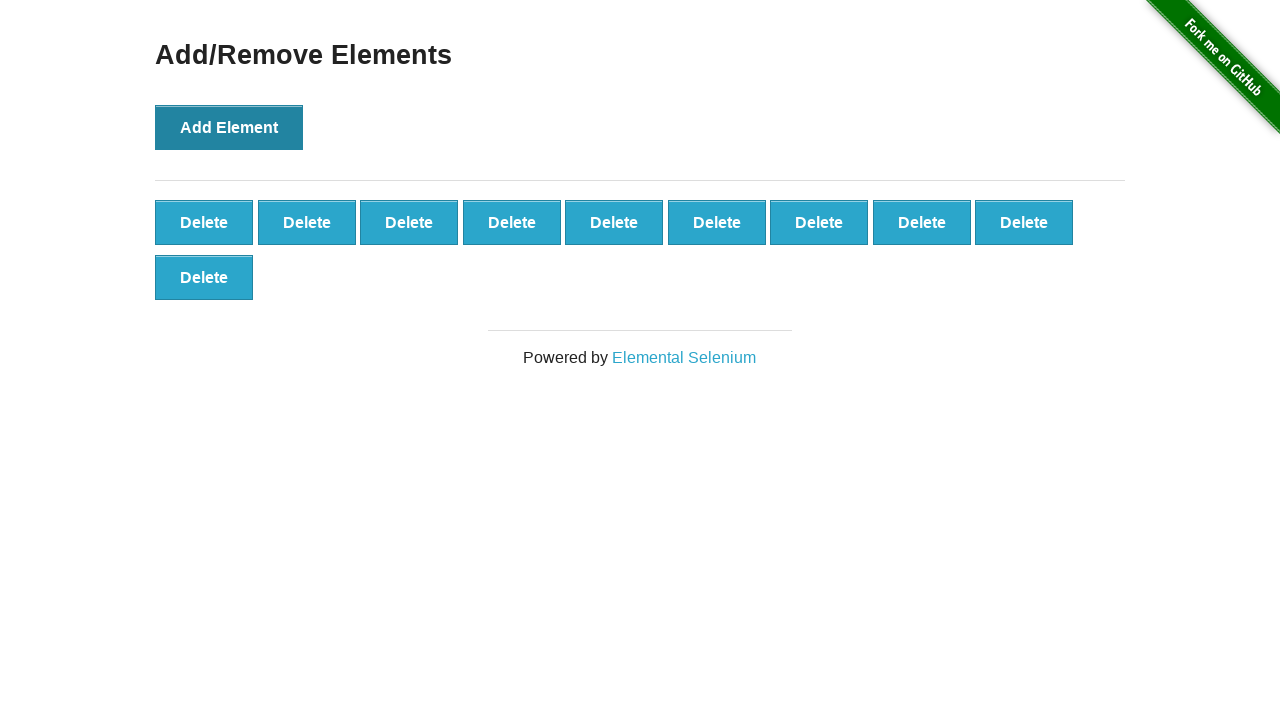

Delete buttons appeared on page
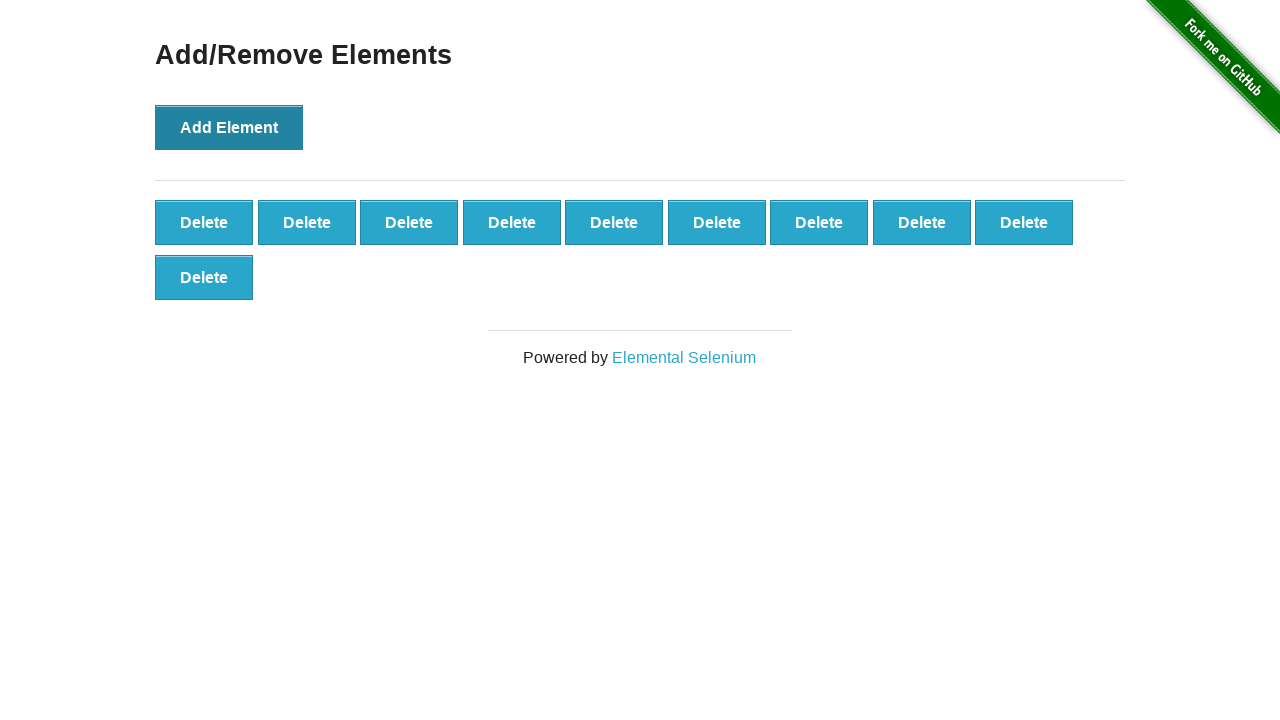

Verified that 10 delete buttons were created
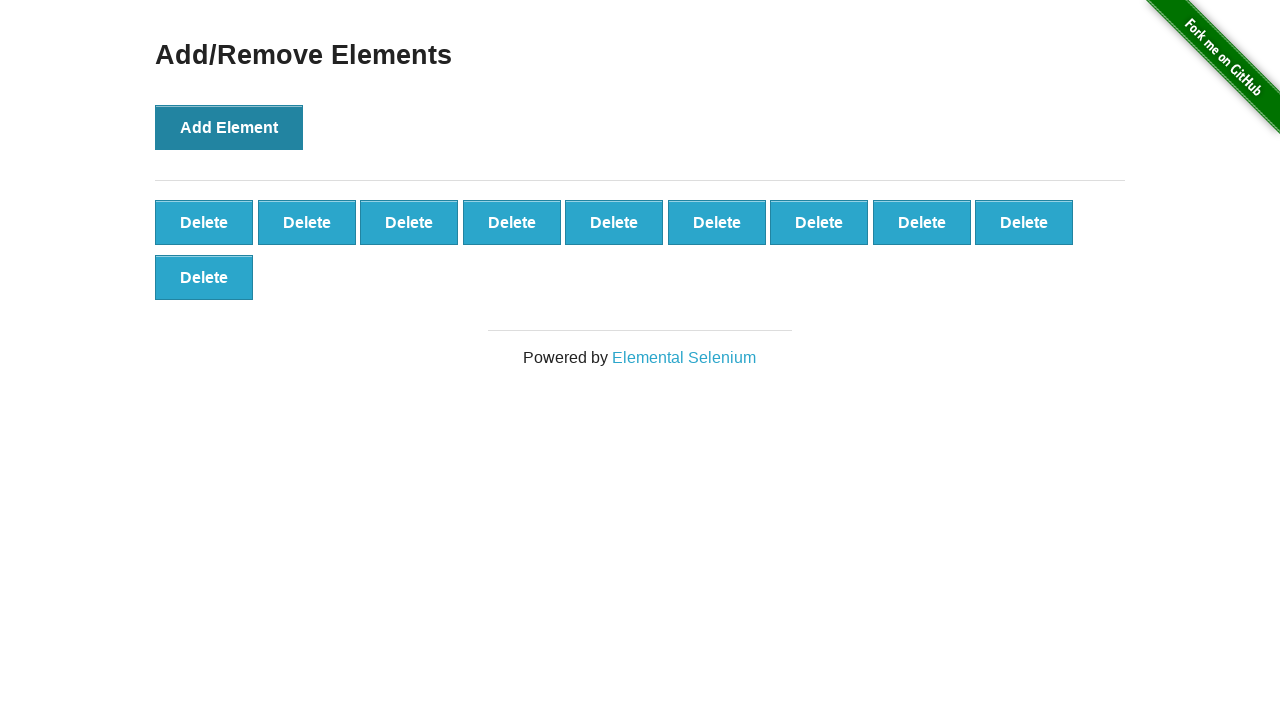

Clicked delete button to remove element (iteration 1/10) at (204, 222) on .added-manually >> nth=0
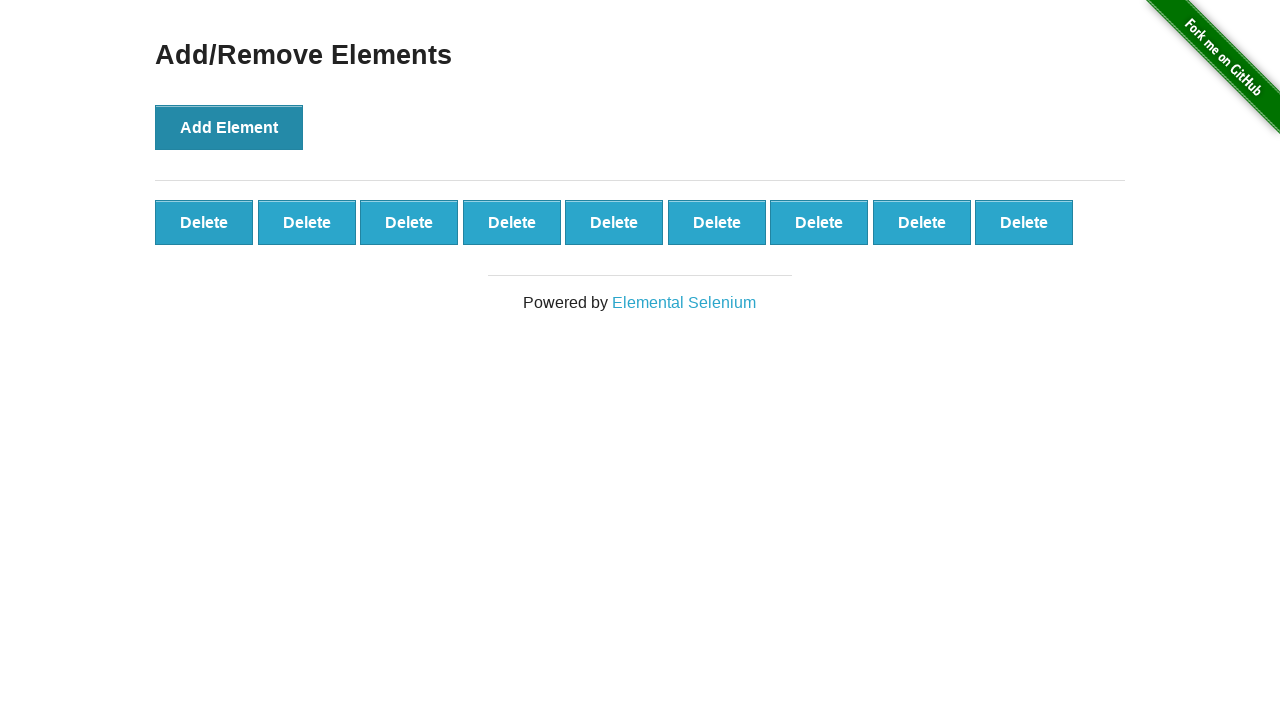

Clicked delete button to remove element (iteration 2/10) at (204, 222) on .added-manually >> nth=0
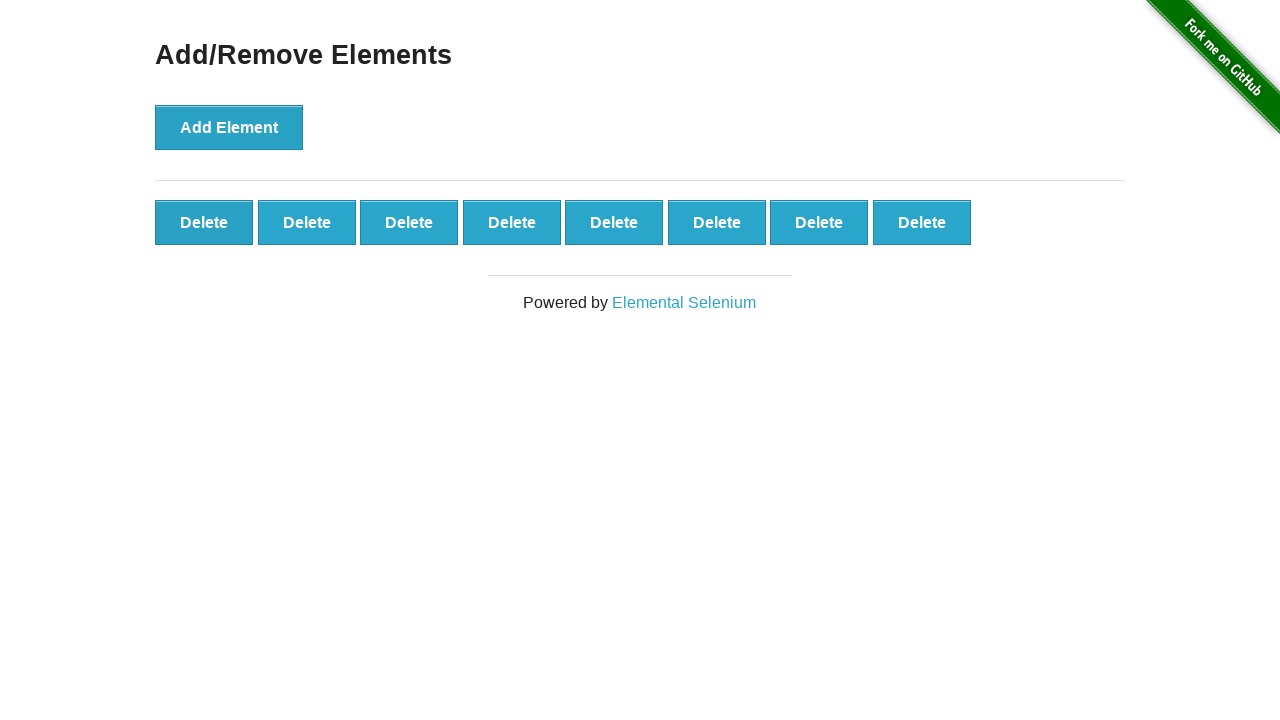

Clicked delete button to remove element (iteration 3/10) at (204, 222) on .added-manually >> nth=0
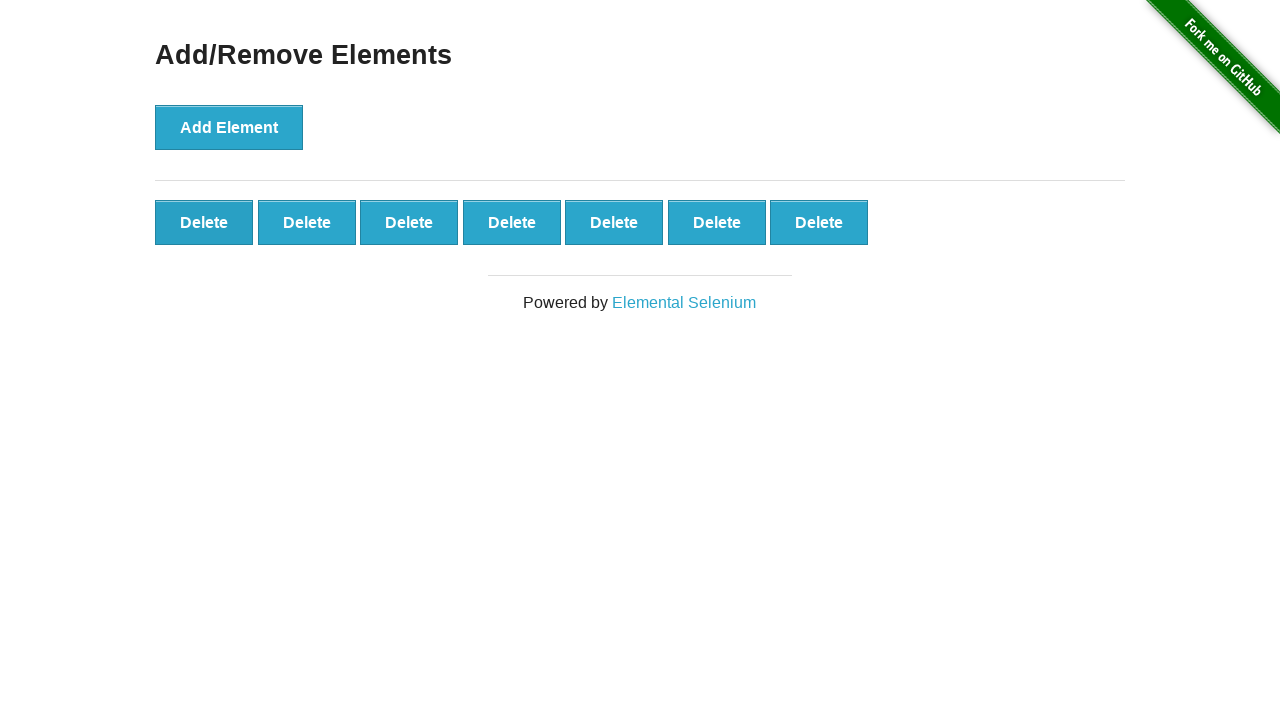

Clicked delete button to remove element (iteration 4/10) at (204, 222) on .added-manually >> nth=0
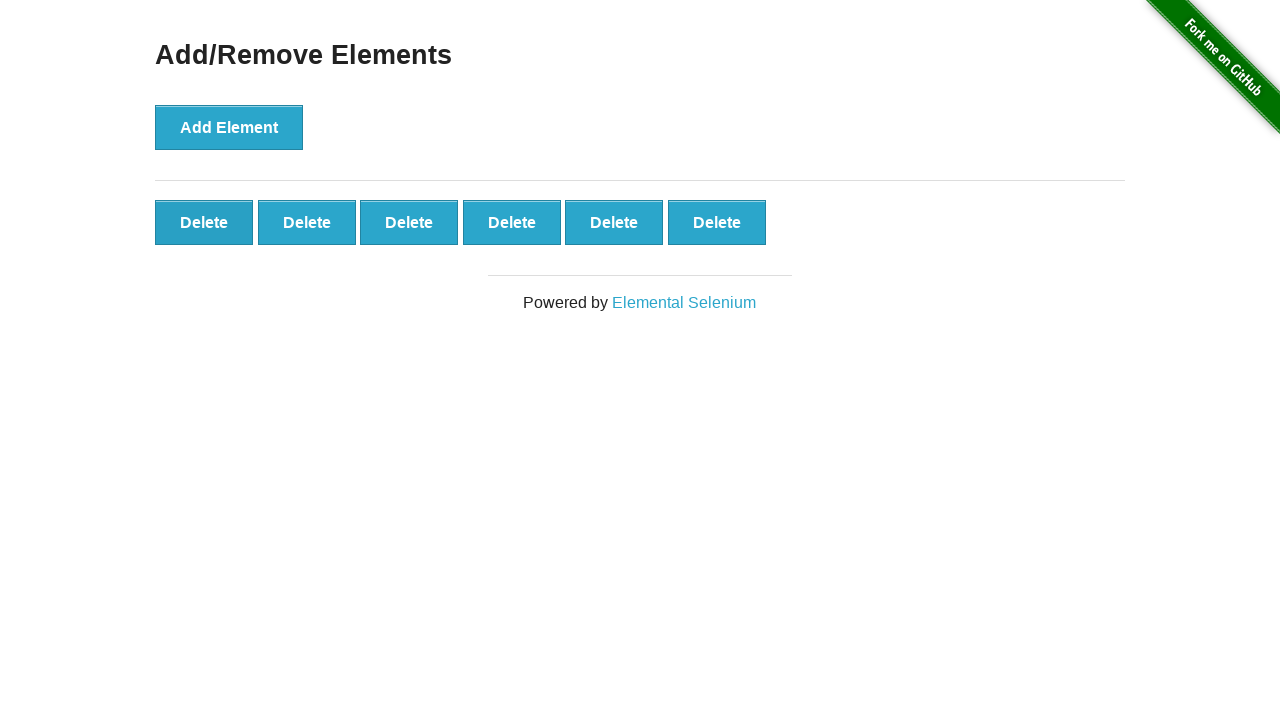

Clicked delete button to remove element (iteration 5/10) at (204, 222) on .added-manually >> nth=0
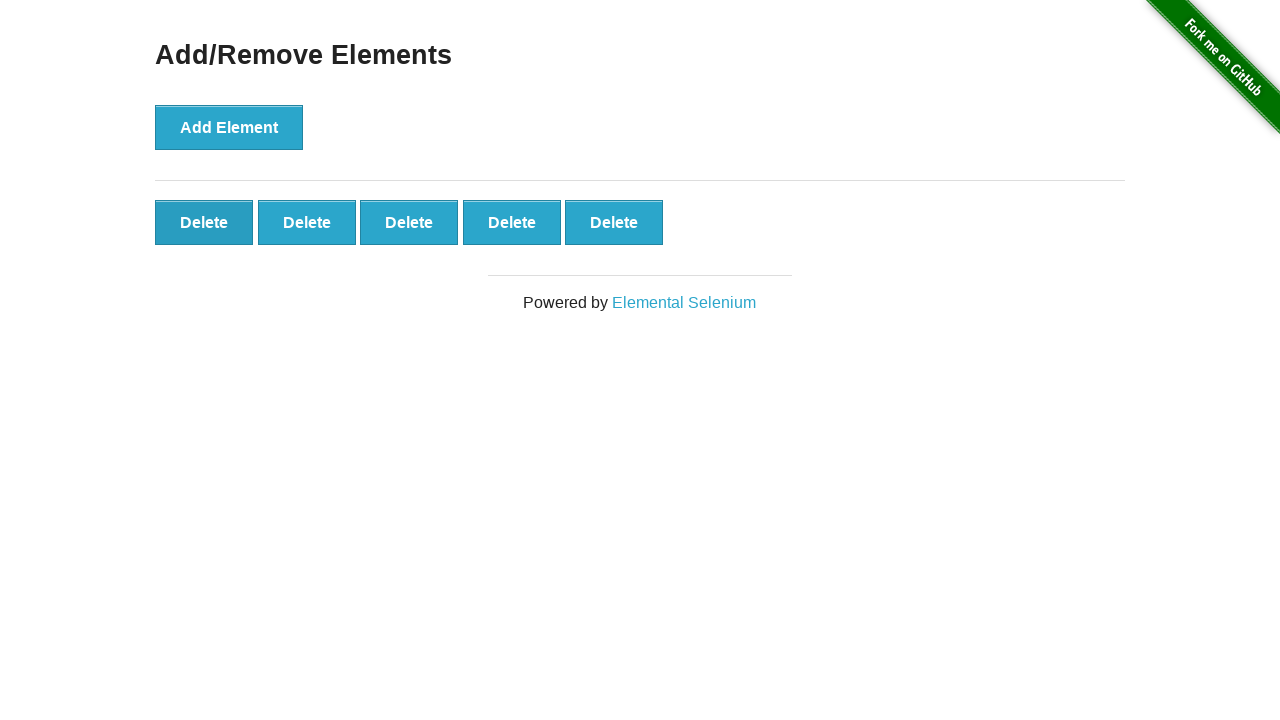

Clicked delete button to remove element (iteration 6/10) at (204, 222) on .added-manually >> nth=0
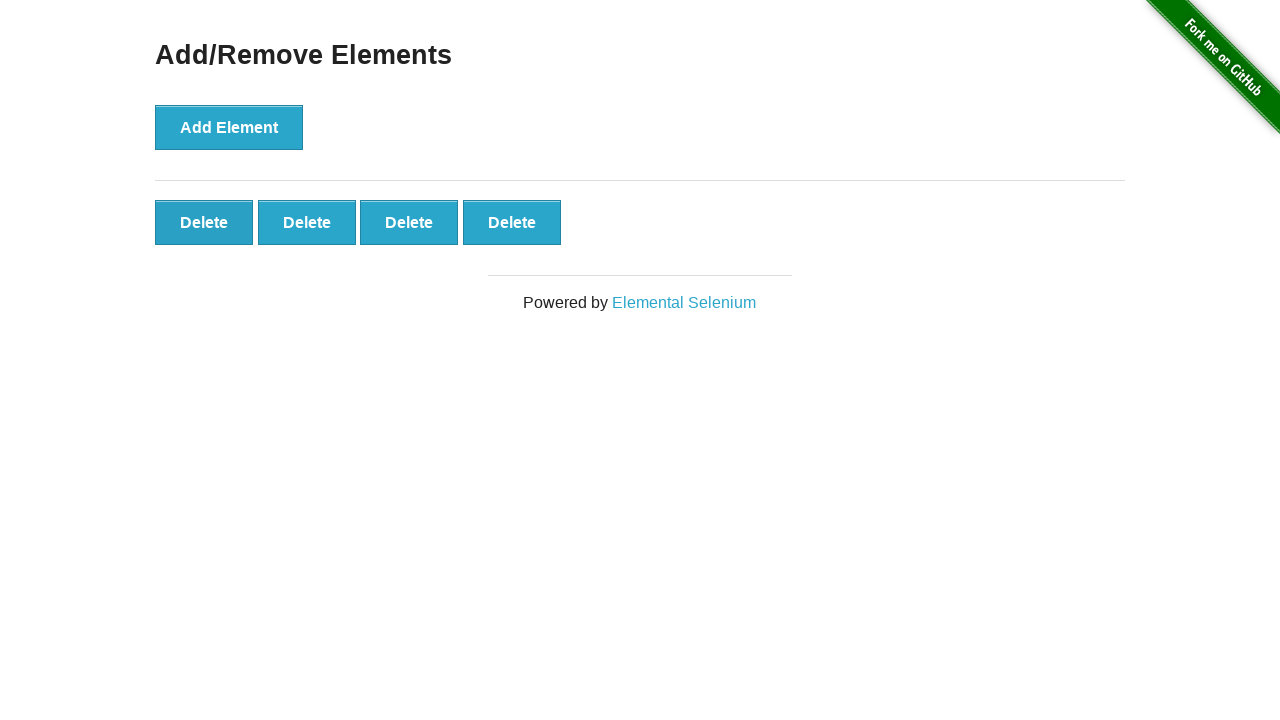

Clicked delete button to remove element (iteration 7/10) at (204, 222) on .added-manually >> nth=0
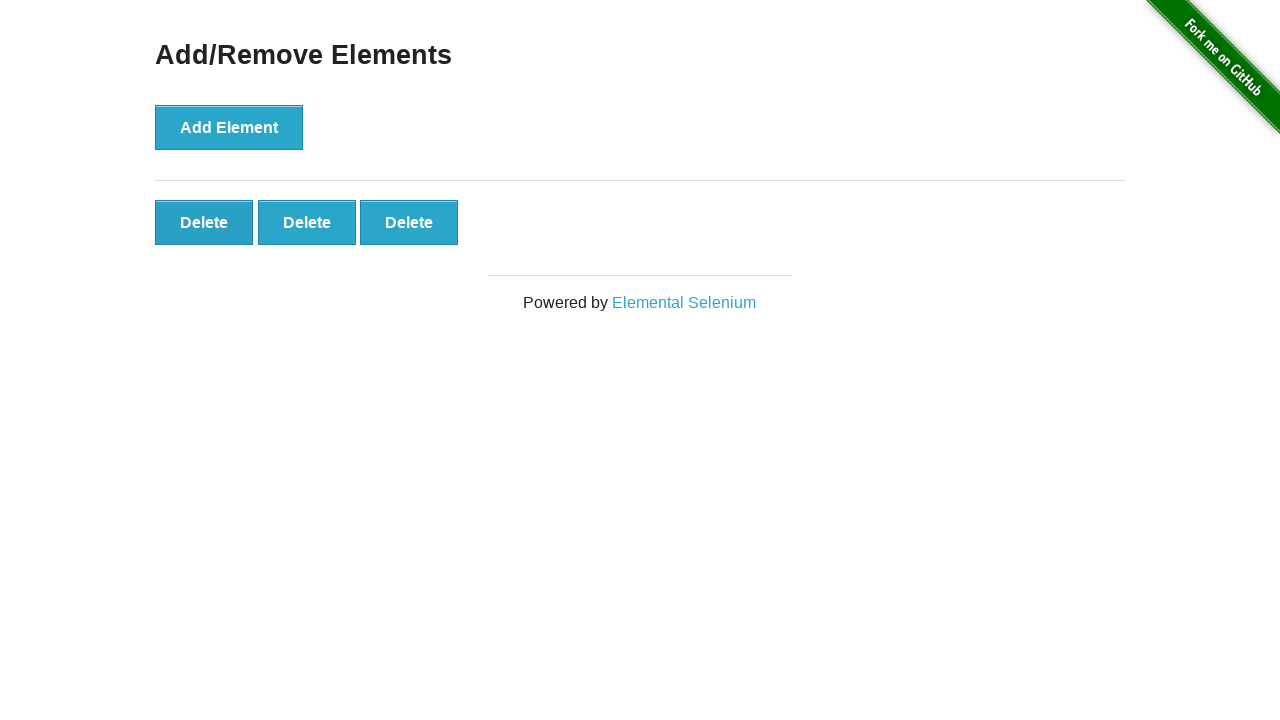

Clicked delete button to remove element (iteration 8/10) at (204, 222) on .added-manually >> nth=0
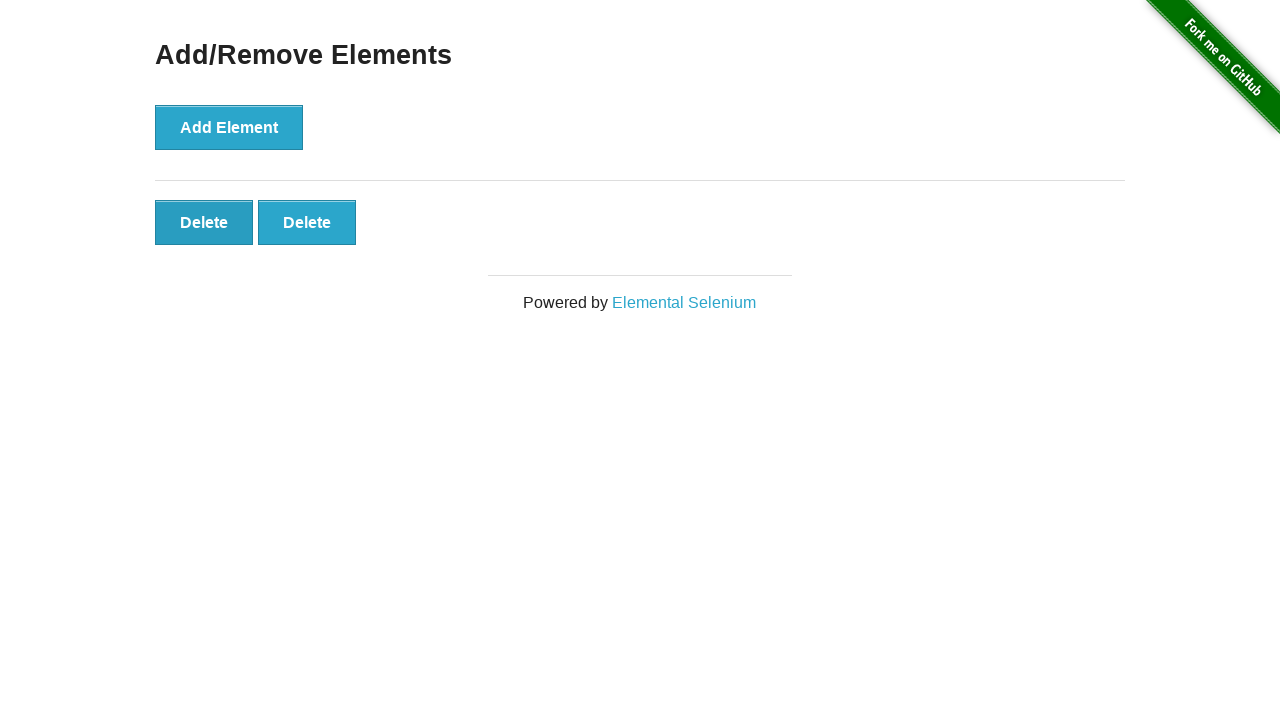

Clicked delete button to remove element (iteration 9/10) at (204, 222) on .added-manually >> nth=0
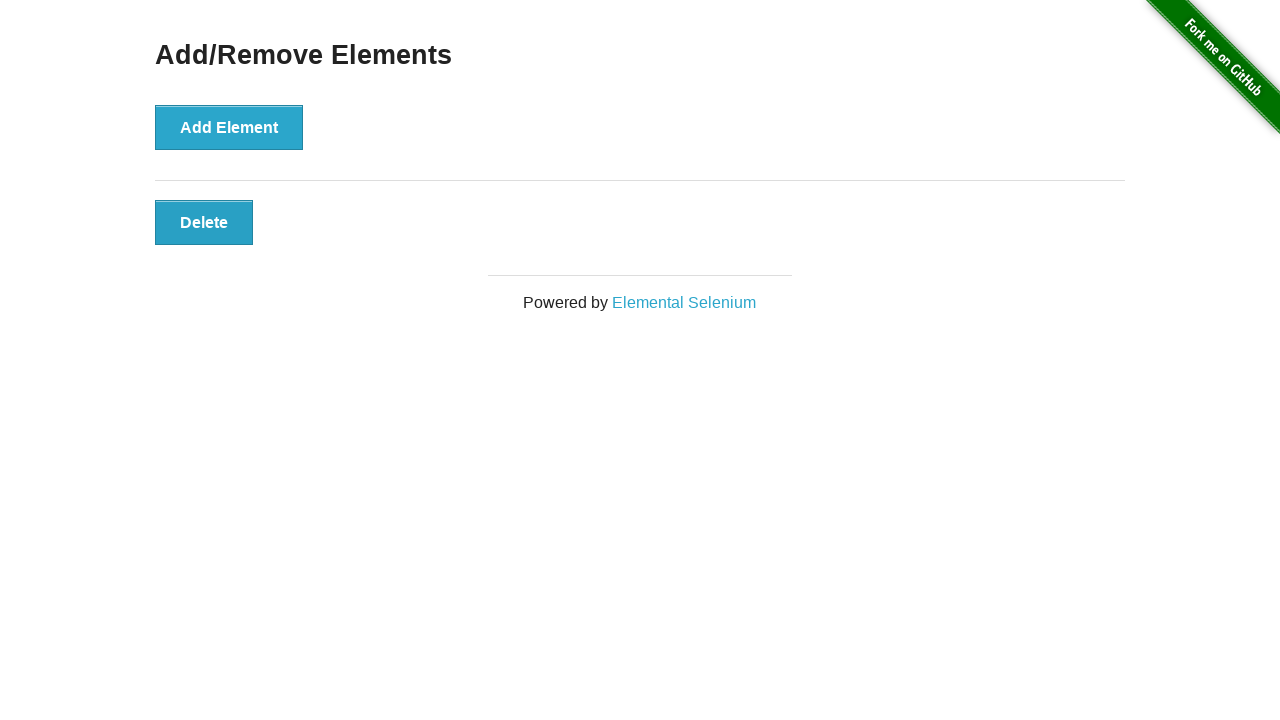

Clicked delete button to remove element (iteration 10/10) at (204, 222) on .added-manually >> nth=0
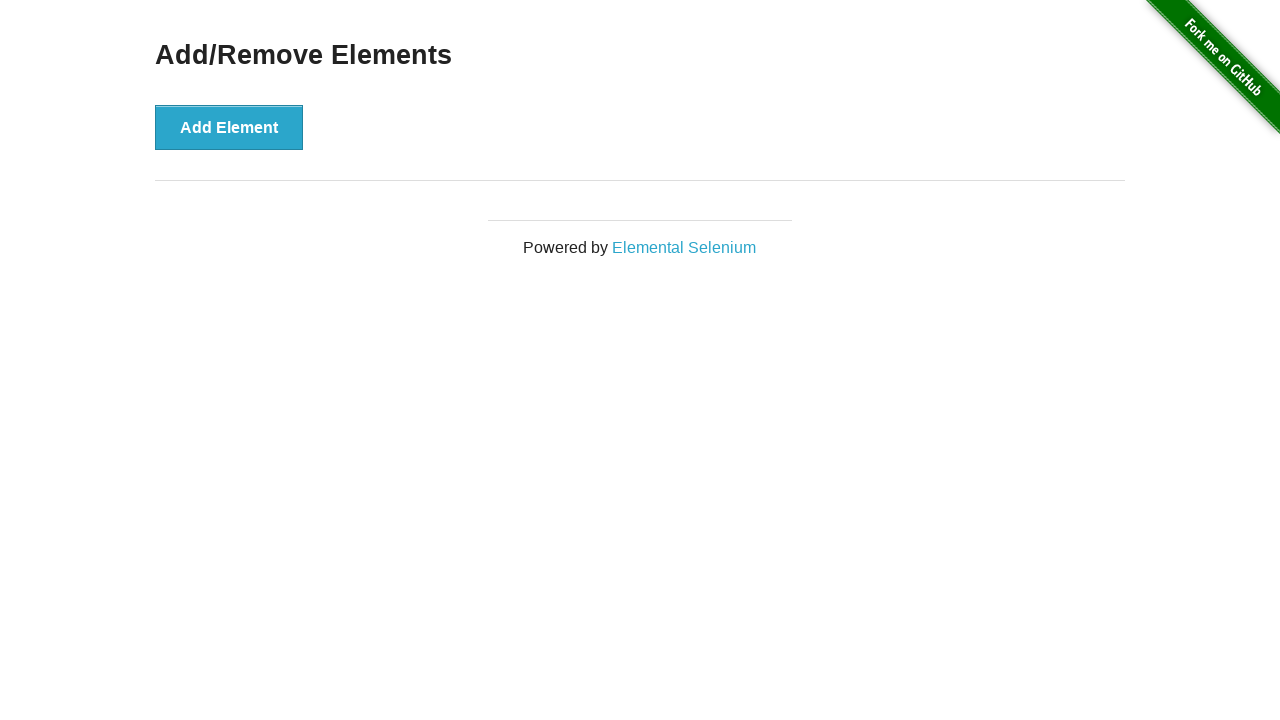

Verified that all delete buttons were removed
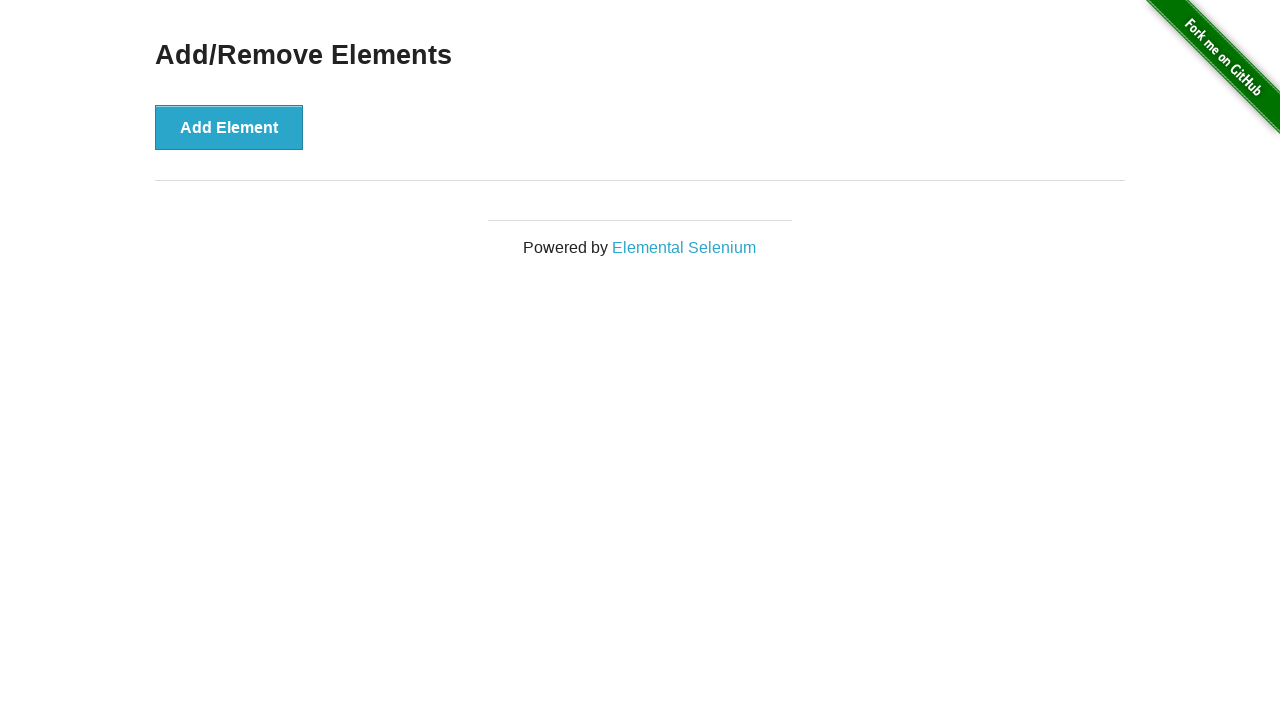

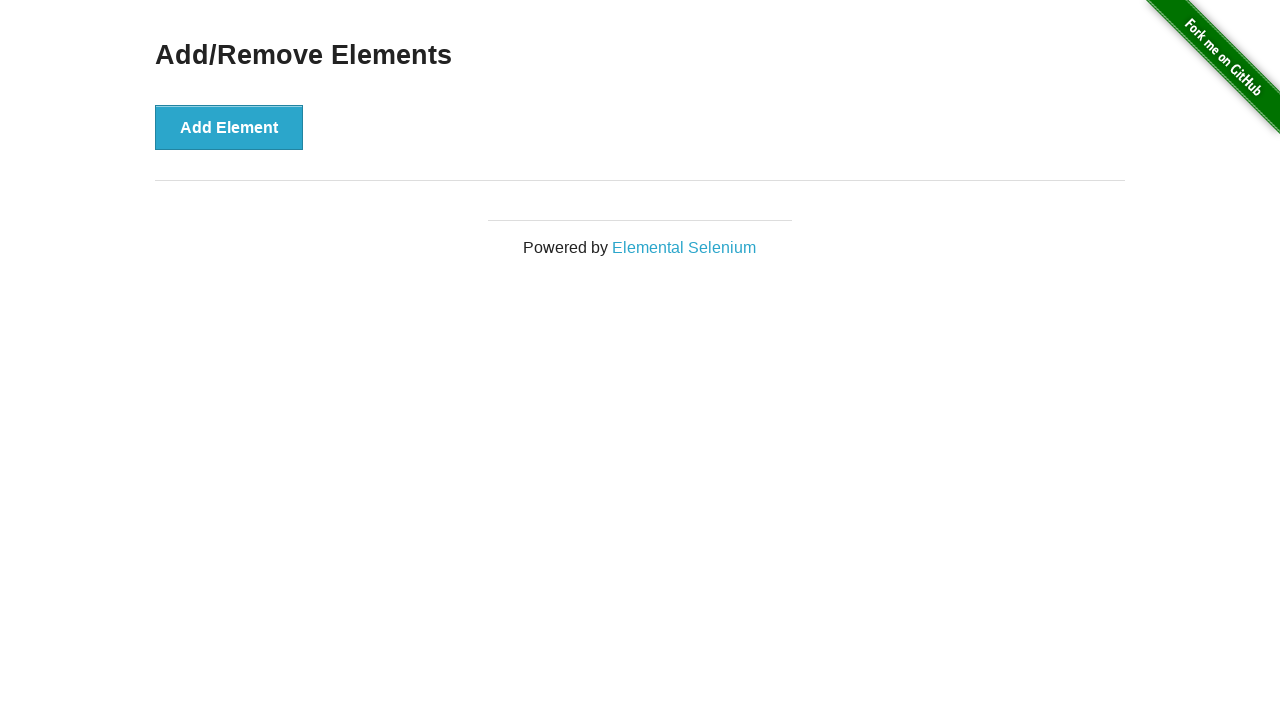